Tests handling a JavaScript prompt dialog by clicking a button that triggers the prompt, entering text, and accepting it.

Starting URL: https://bonigarcia.dev/selenium-webdriver-java/dialog-boxes.html

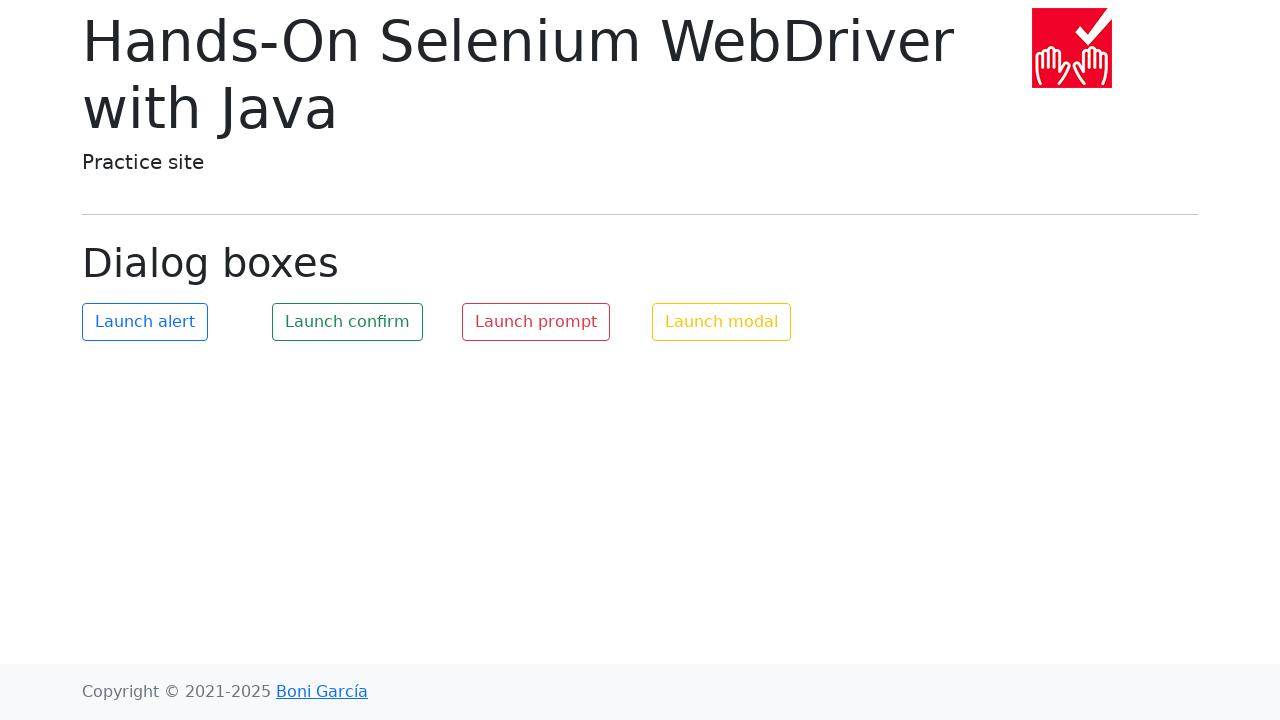

Set up dialog handler to accept prompts with text 'Fred'
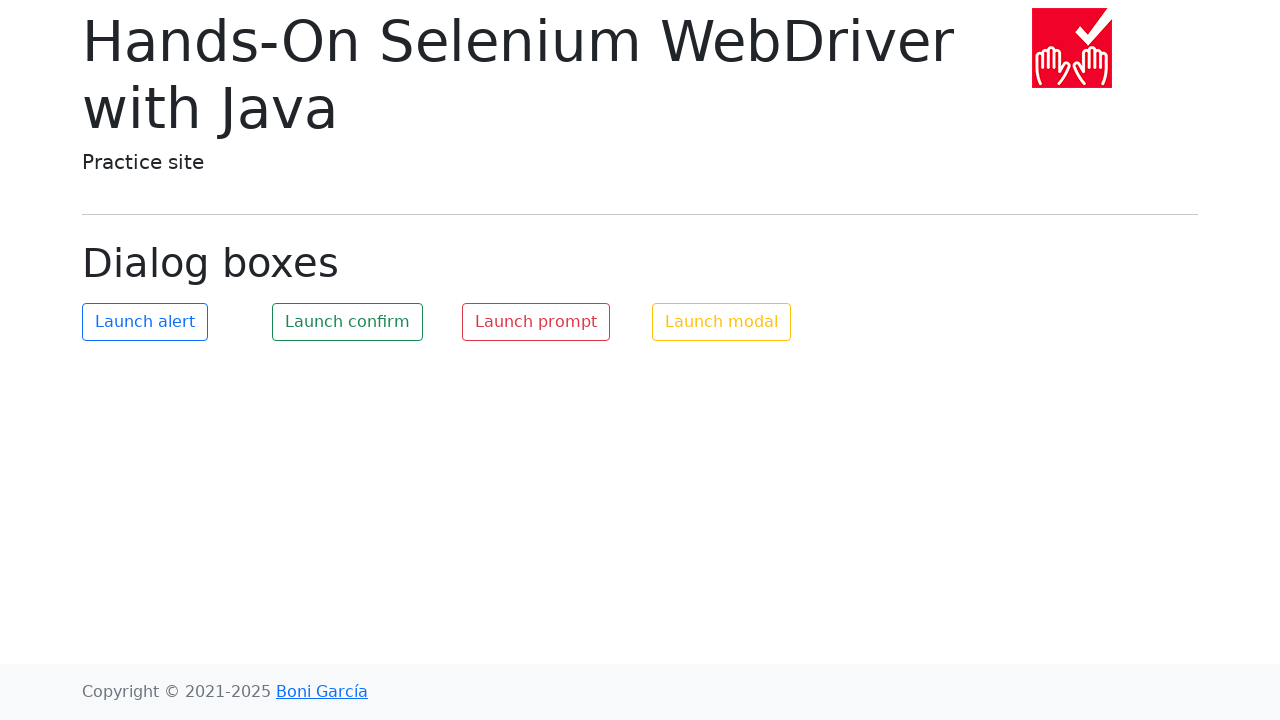

Clicked button to trigger JavaScript prompt dialog at (536, 322) on #my-prompt
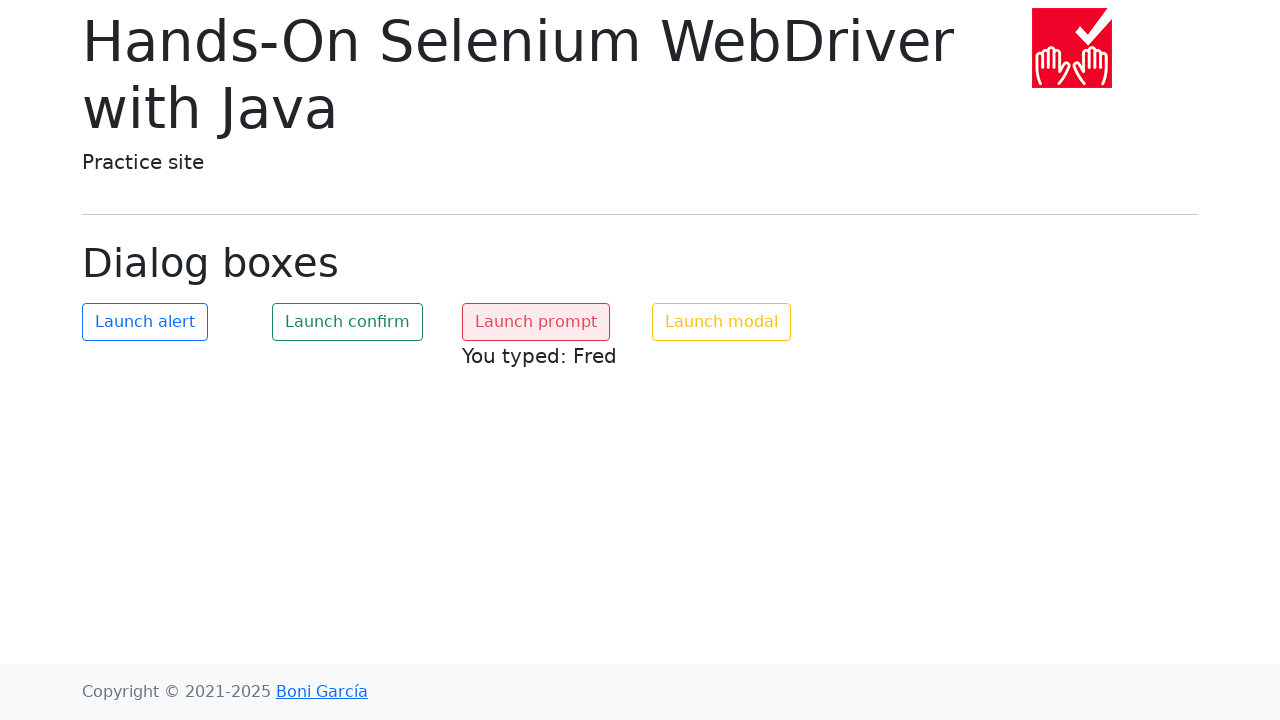

Waited for dialog handling to complete
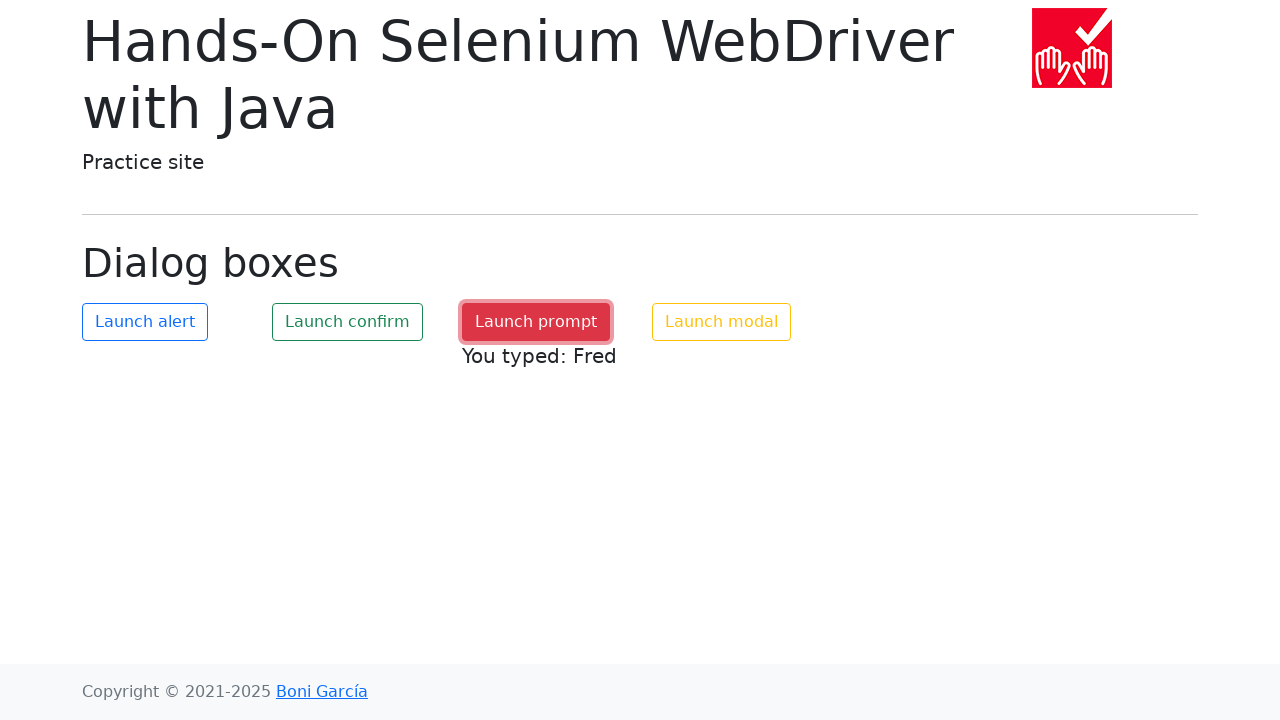

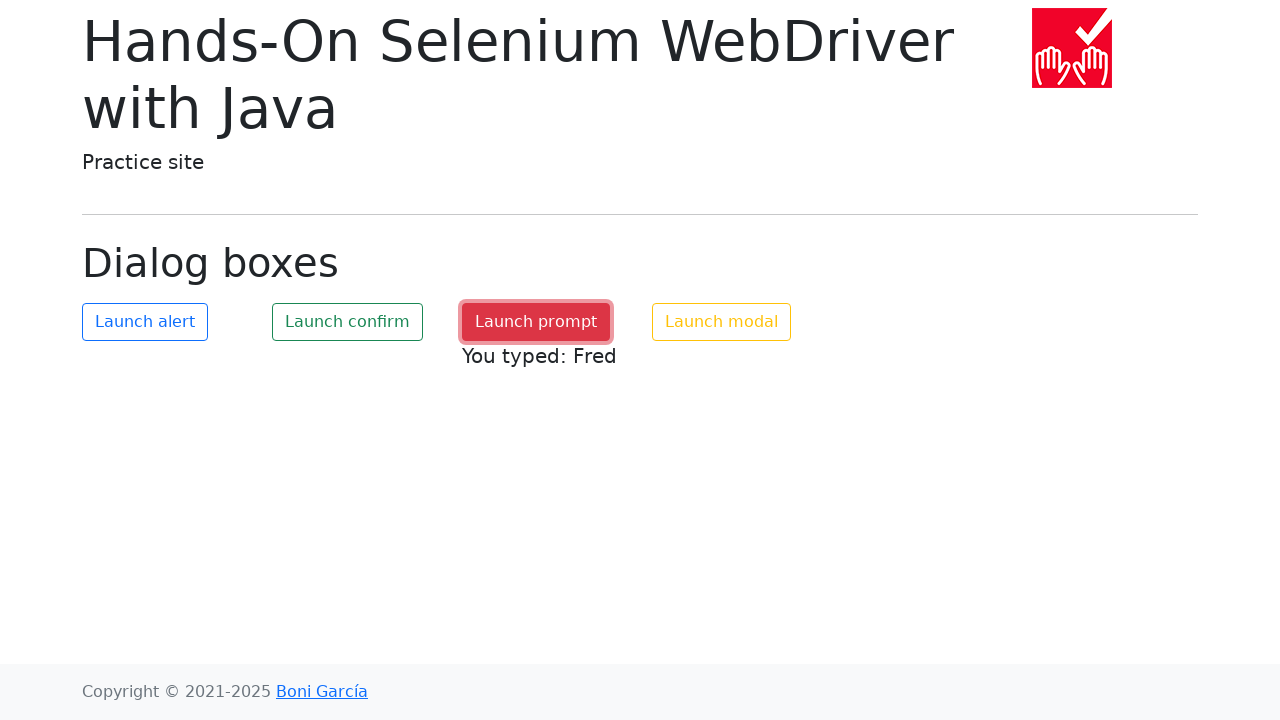